Tests the language search functionality by searching for Python and verifying that search results contain the search term

Starting URL: https://www.99-bottles-of-beer.net

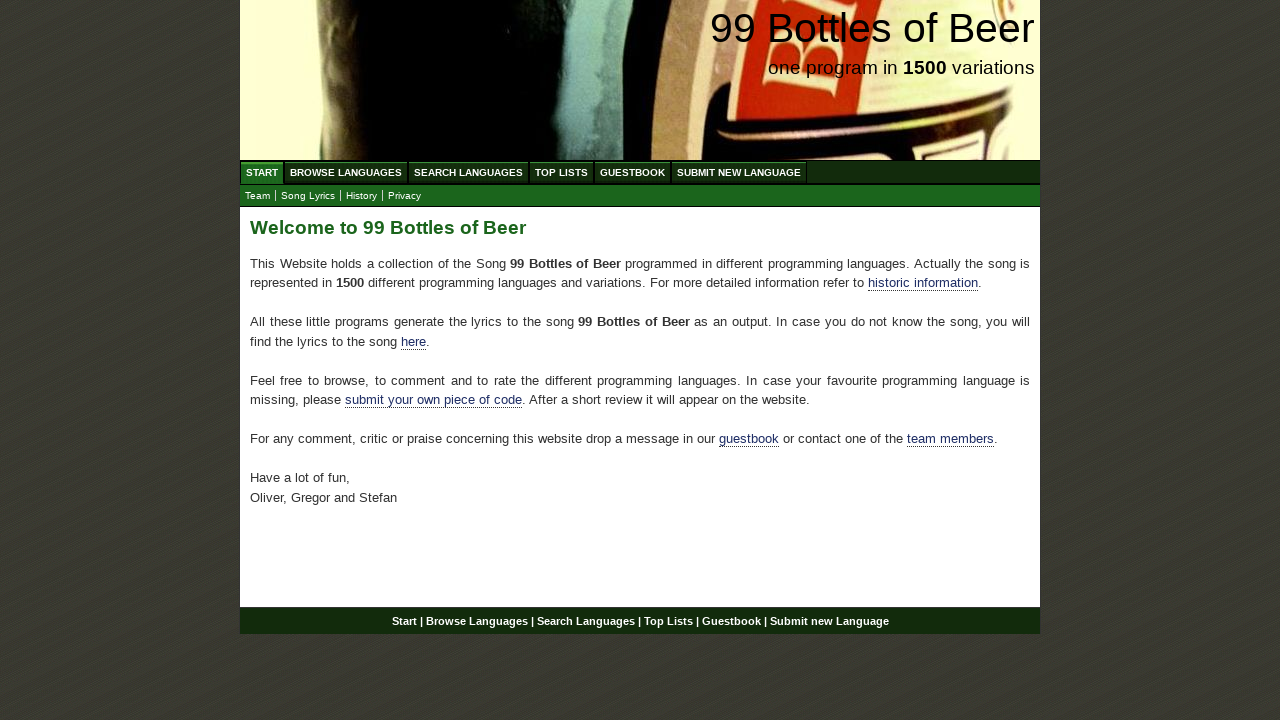

Clicked on search languages menu at (468, 172) on xpath=//ul[@id='menu']/li//a[@href='/search.html']
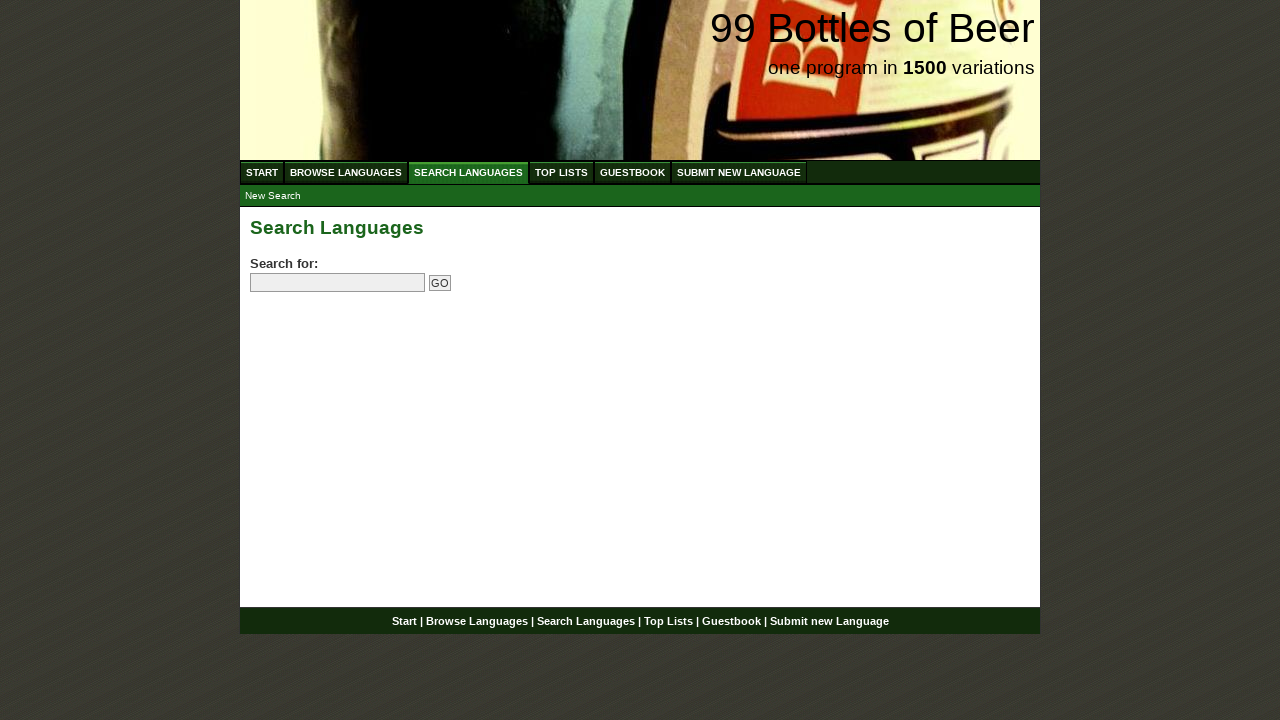

Clicked on search input field at (338, 283) on input[name='search']
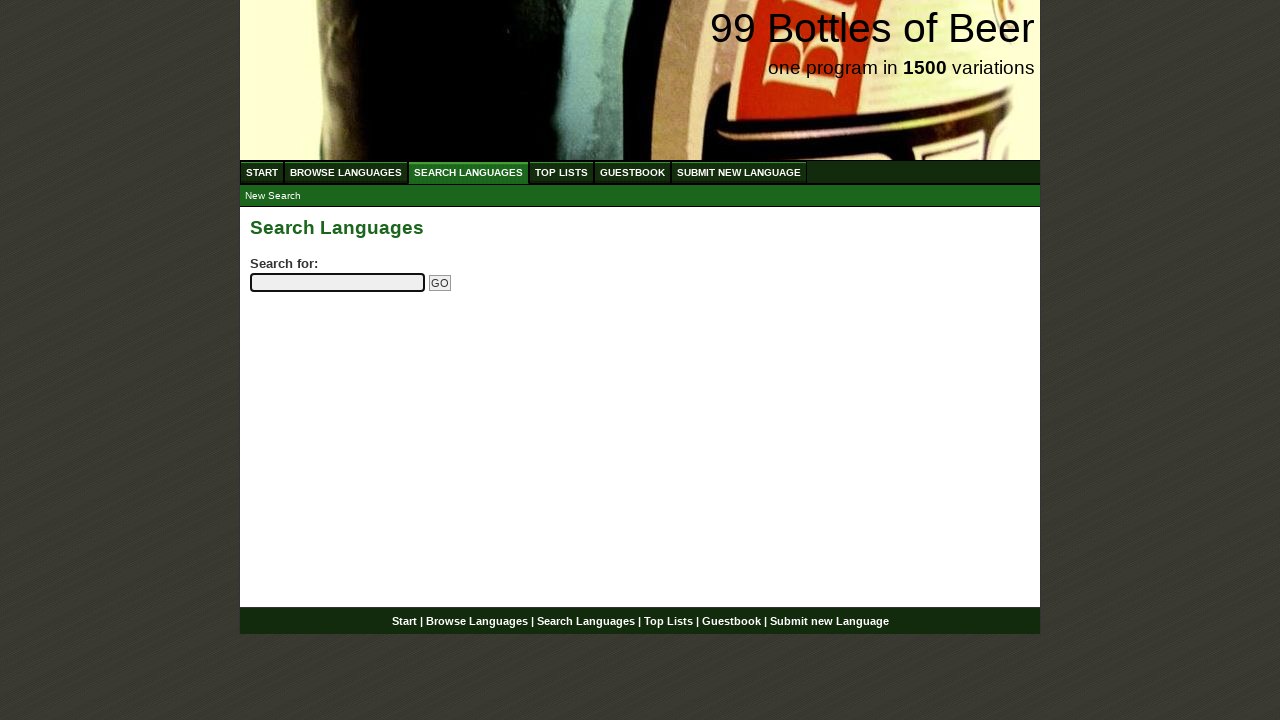

Filled search field with 'python' on input[name='search']
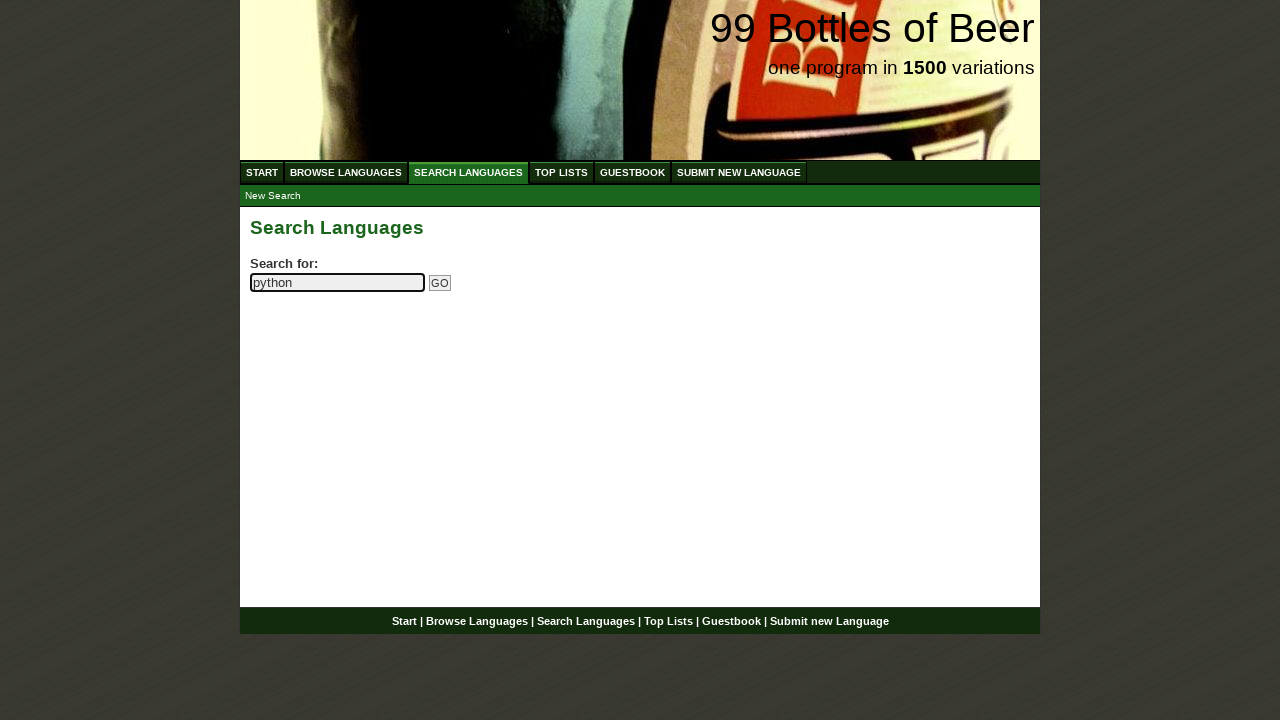

Clicked submit search button at (440, 283) on input[name='submitsearch']
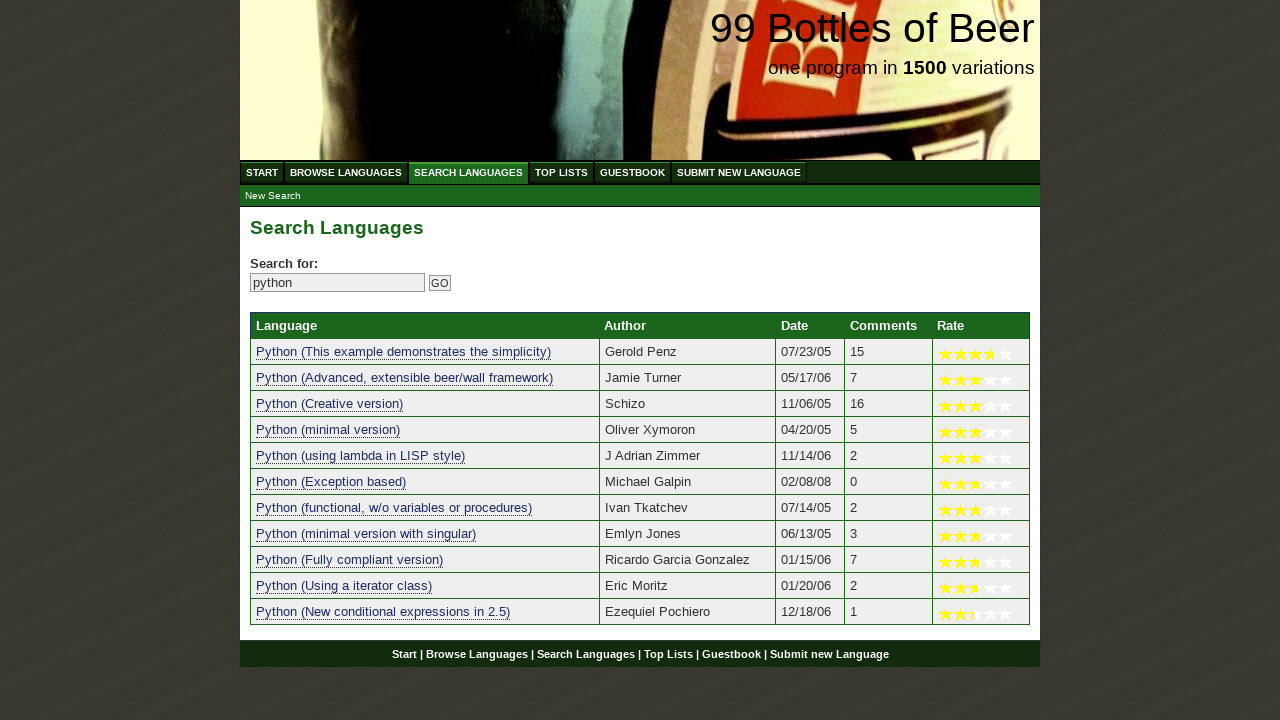

Search results loaded and table is visible
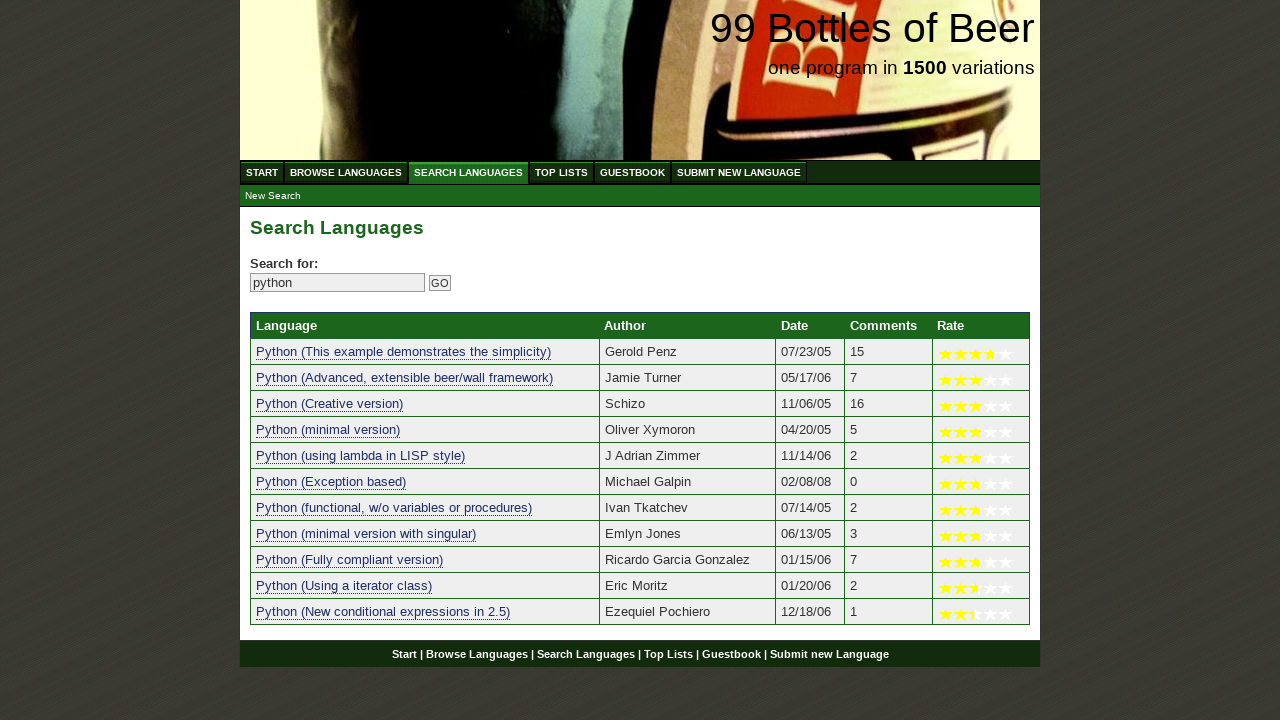

Retrieved all language result elements
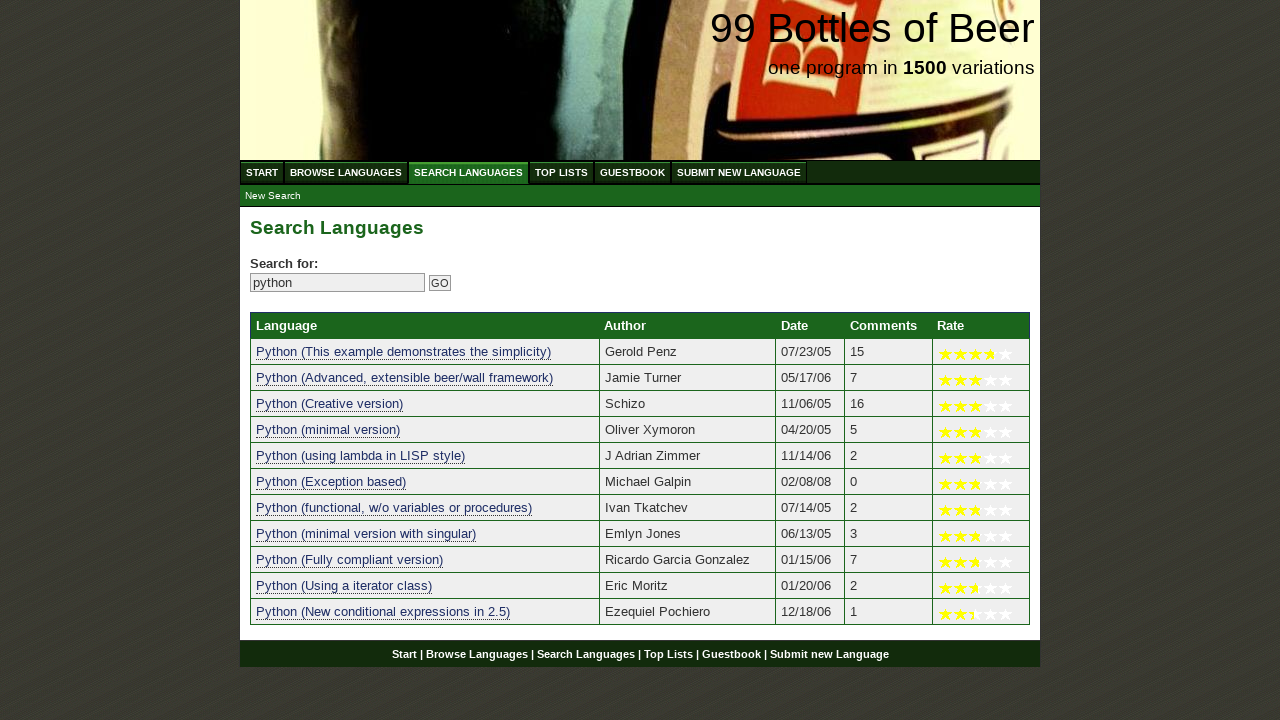

Verified search result 'python (this example demonstrates the simplicity)' contains 'python'
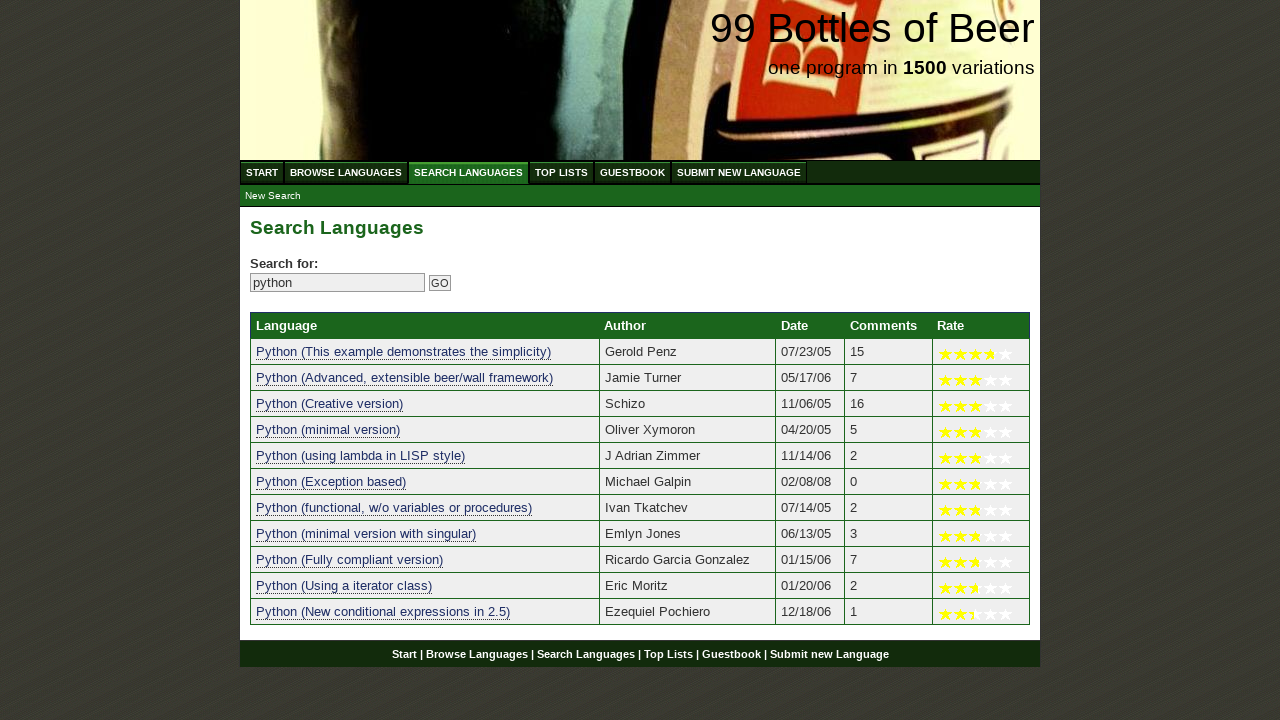

Verified search result 'python (advanced, extensible beer/wall framework)' contains 'python'
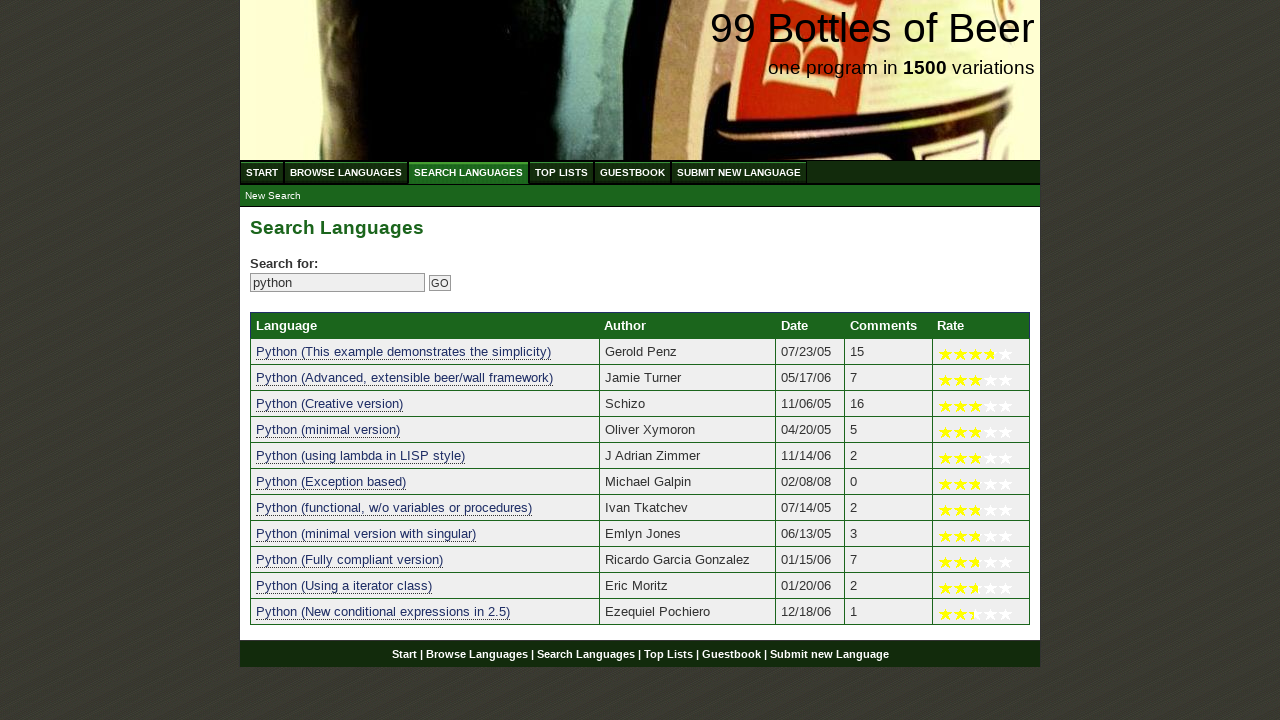

Verified search result 'python (creative version)' contains 'python'
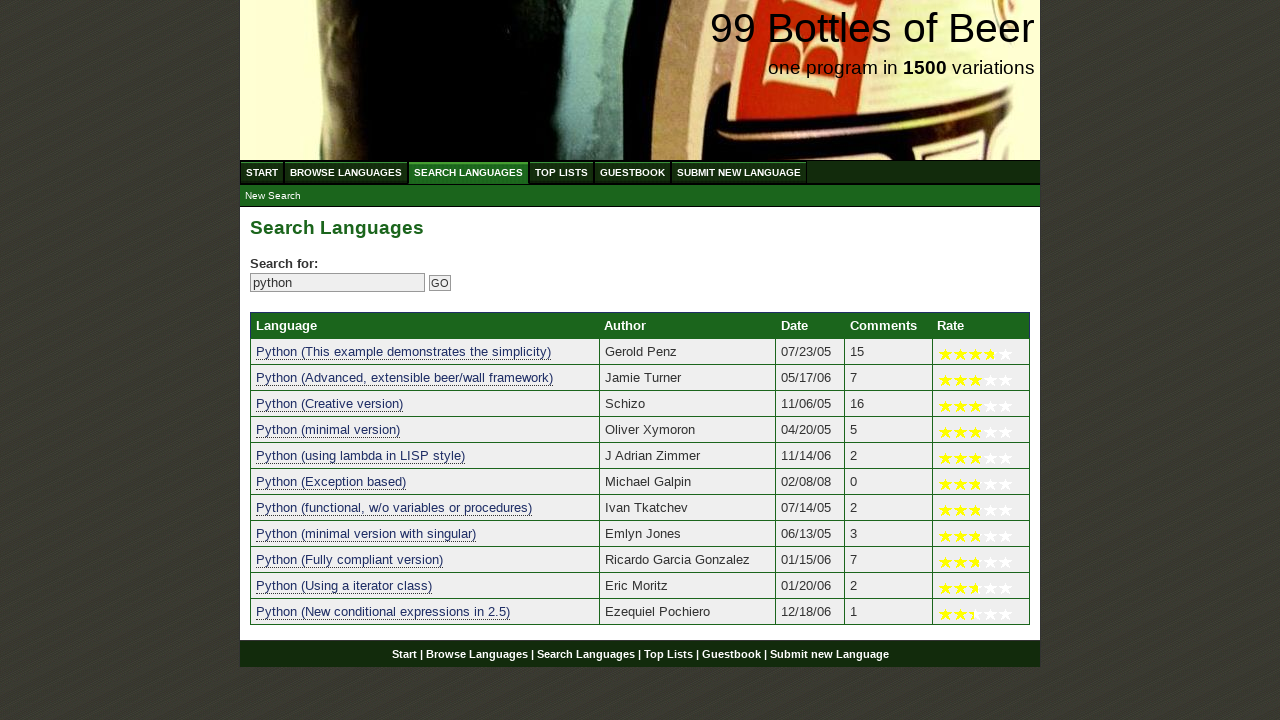

Verified search result 'python (minimal version)' contains 'python'
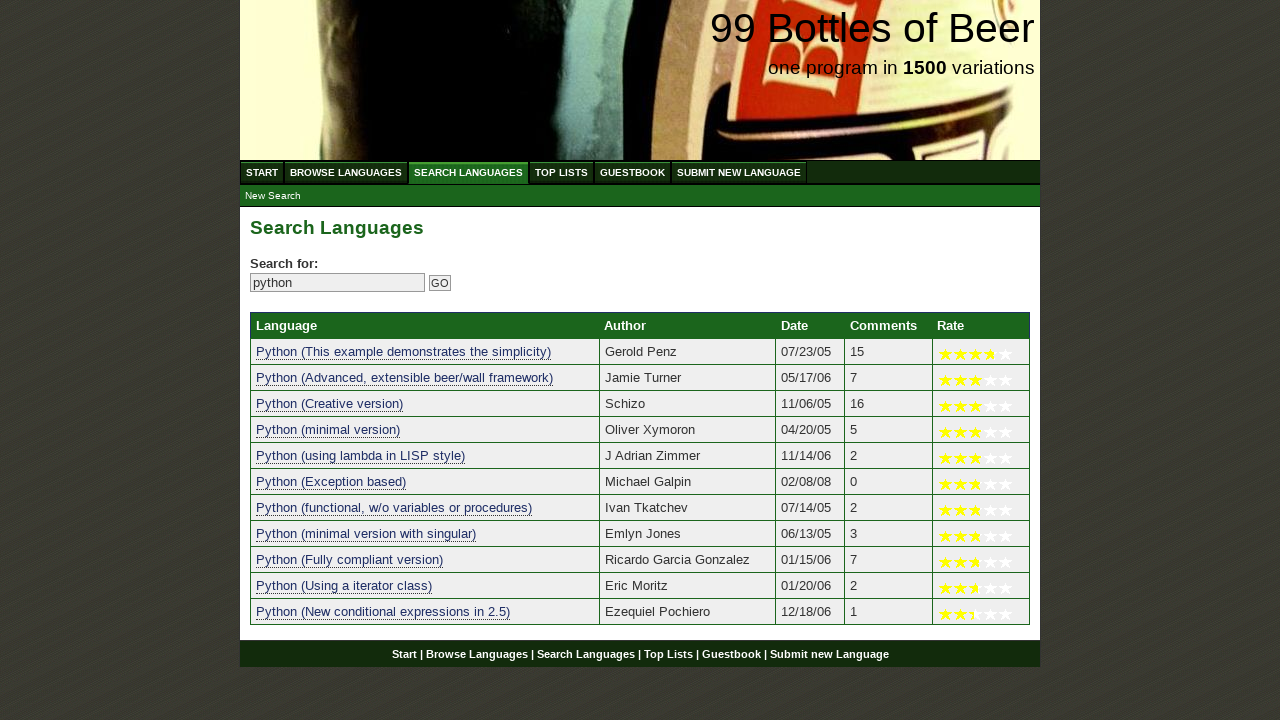

Verified search result 'python (using lambda in lisp style)' contains 'python'
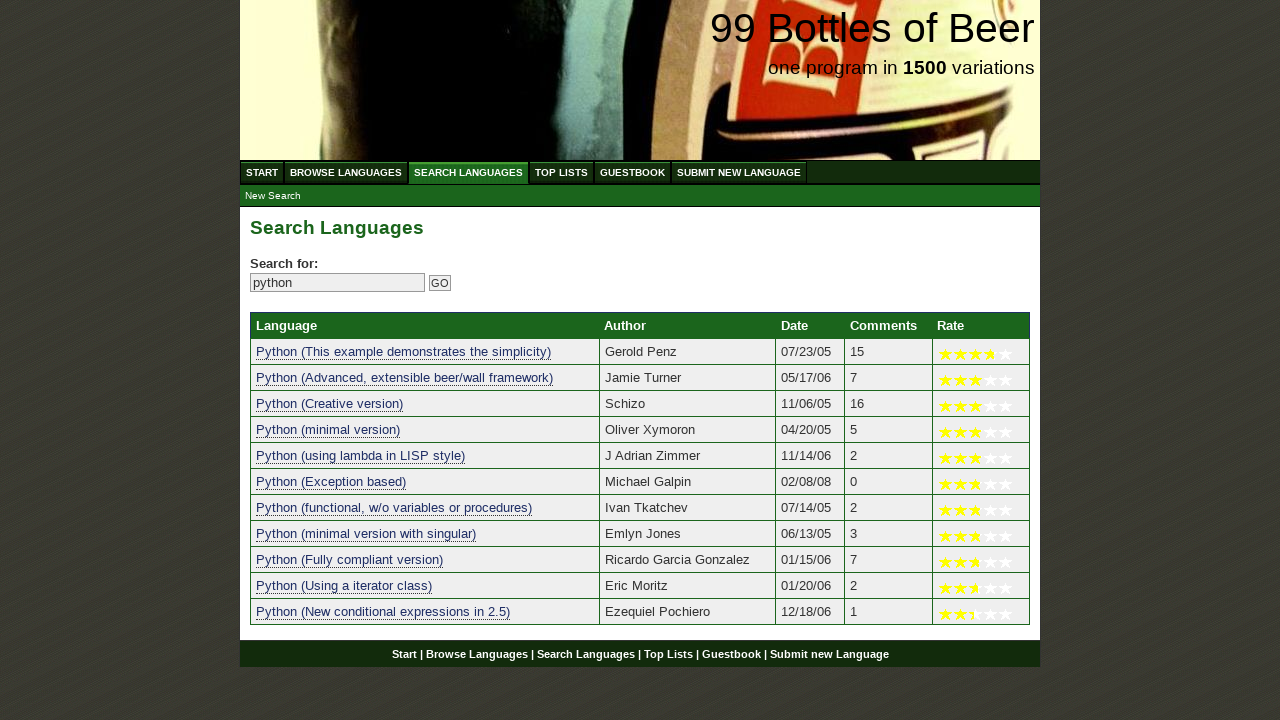

Verified search result 'python (exception based)' contains 'python'
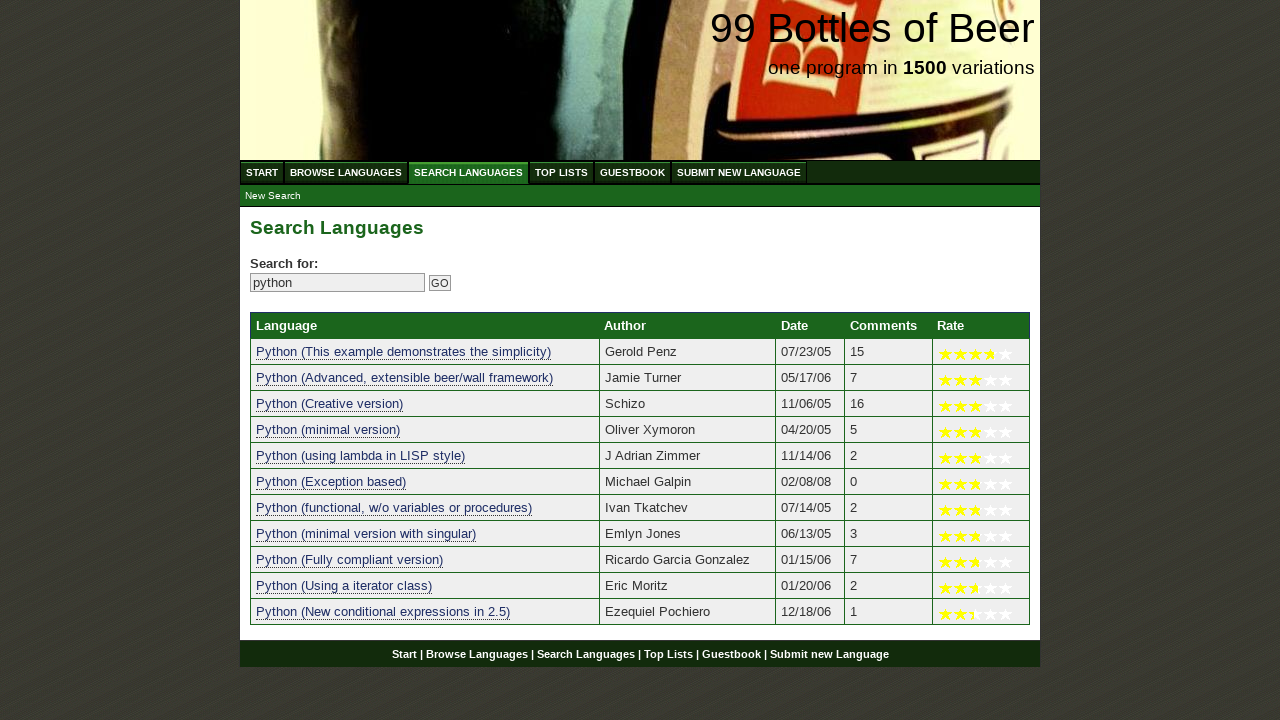

Verified search result 'python (functional, w/o variables or procedures)' contains 'python'
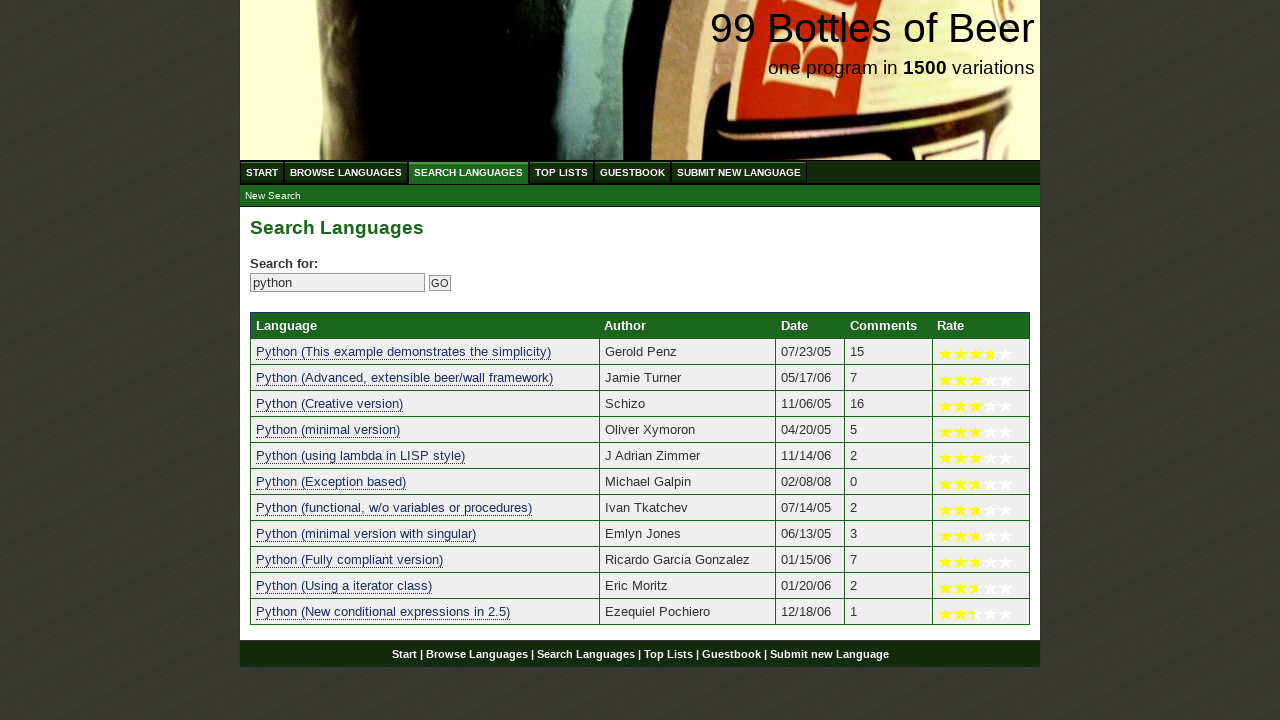

Verified search result 'python (minimal version with singular)' contains 'python'
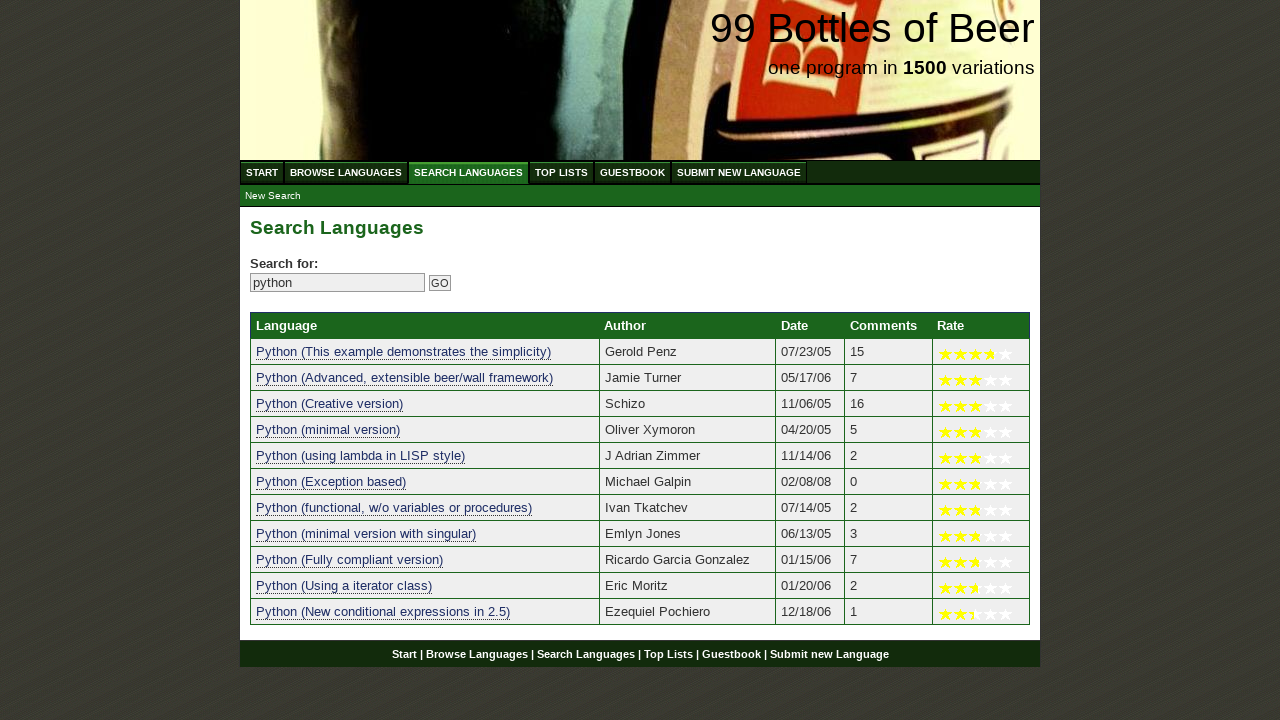

Verified search result 'python (fully compliant version)' contains 'python'
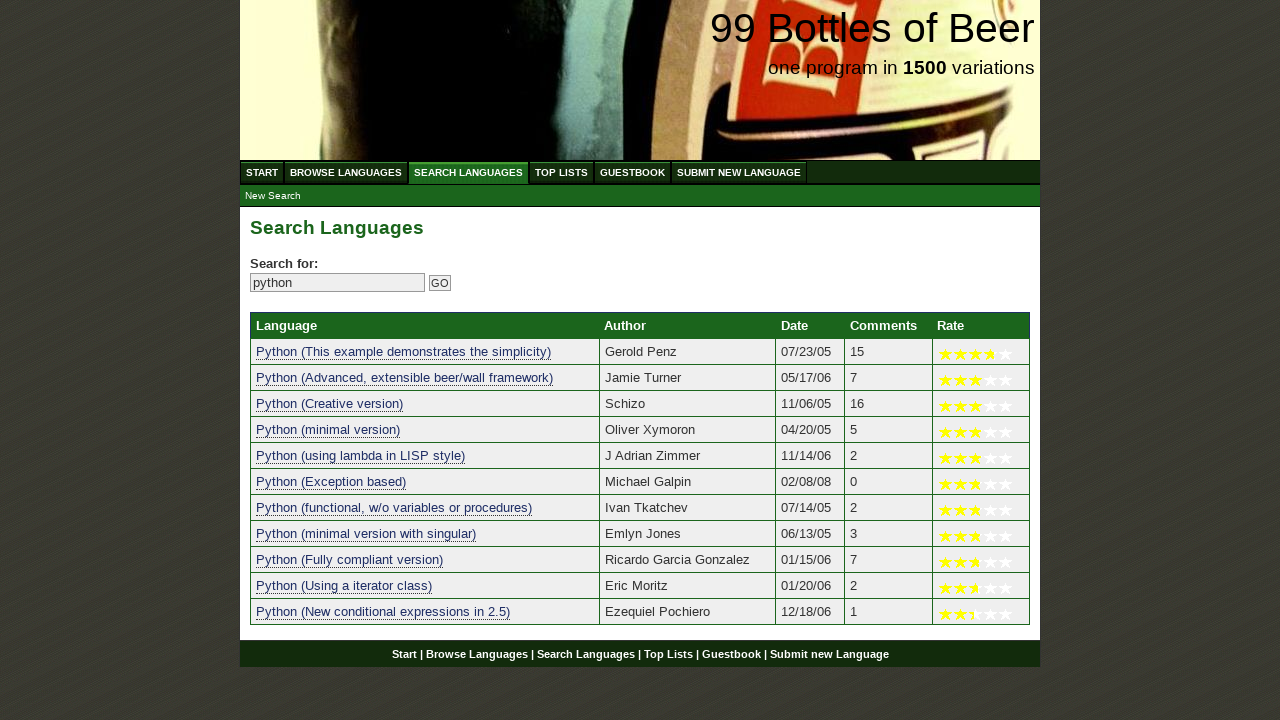

Verified search result 'python (using a iterator class)' contains 'python'
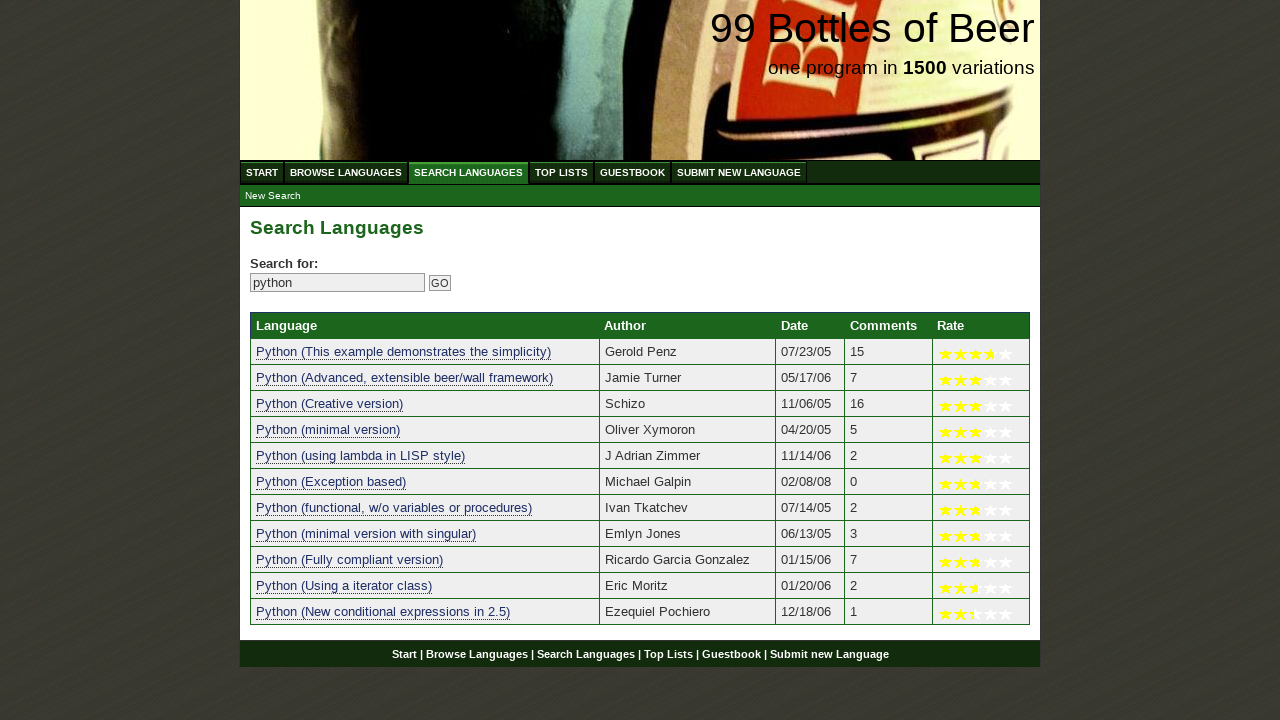

Verified search result 'python (new conditional expressions in 2.5)' contains 'python'
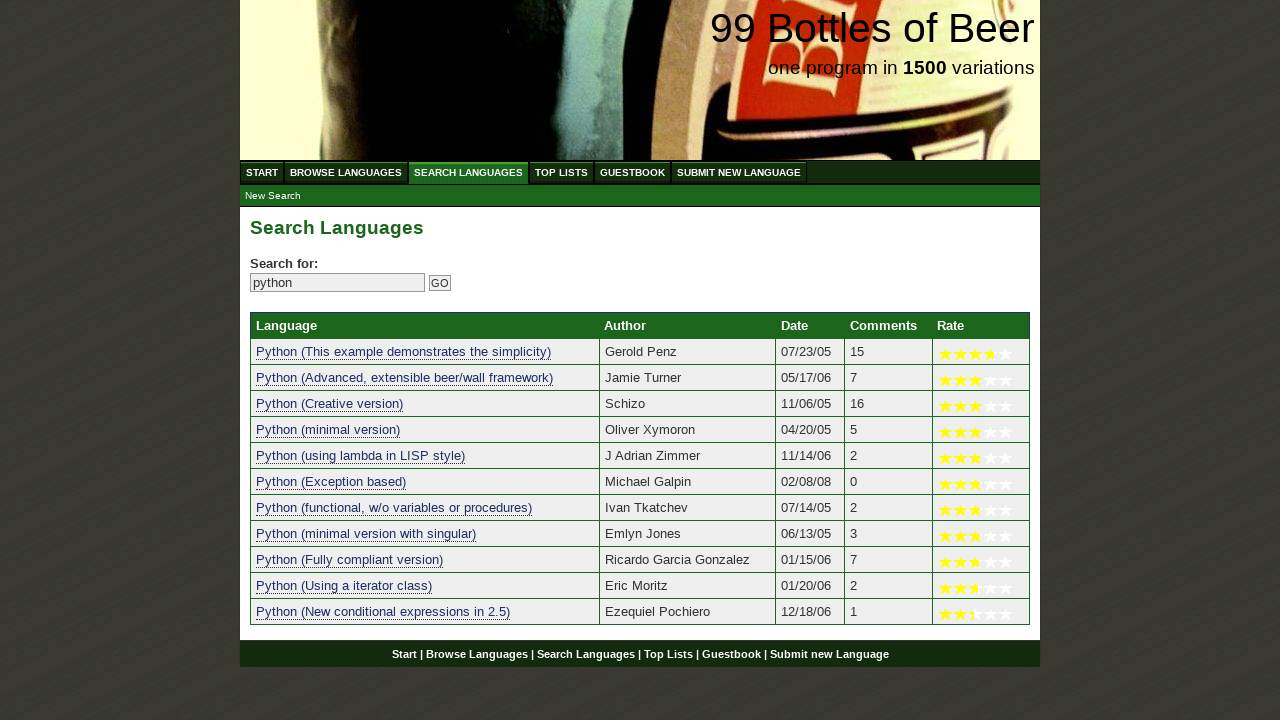

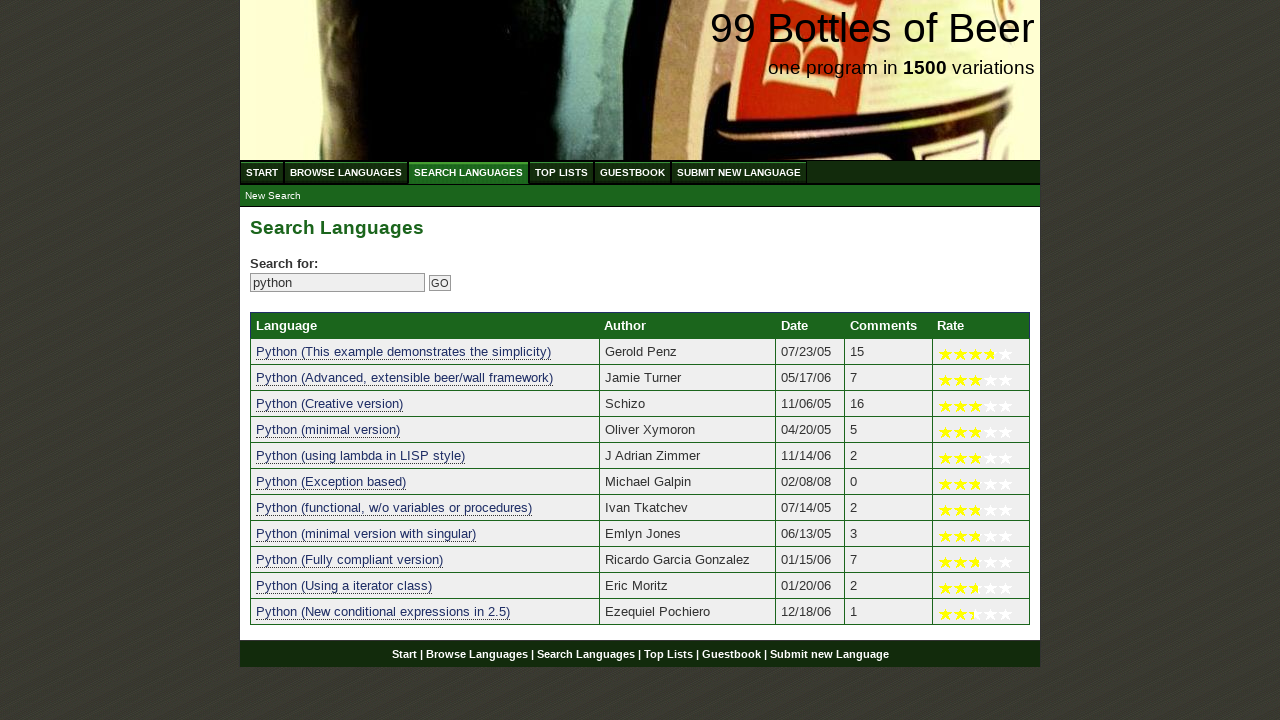